Solves a math problem by reading a value from the page, calculating a mathematical expression, and submitting the answer along with checkbox and radio button selections

Starting URL: http://suninjuly.github.io/math.html

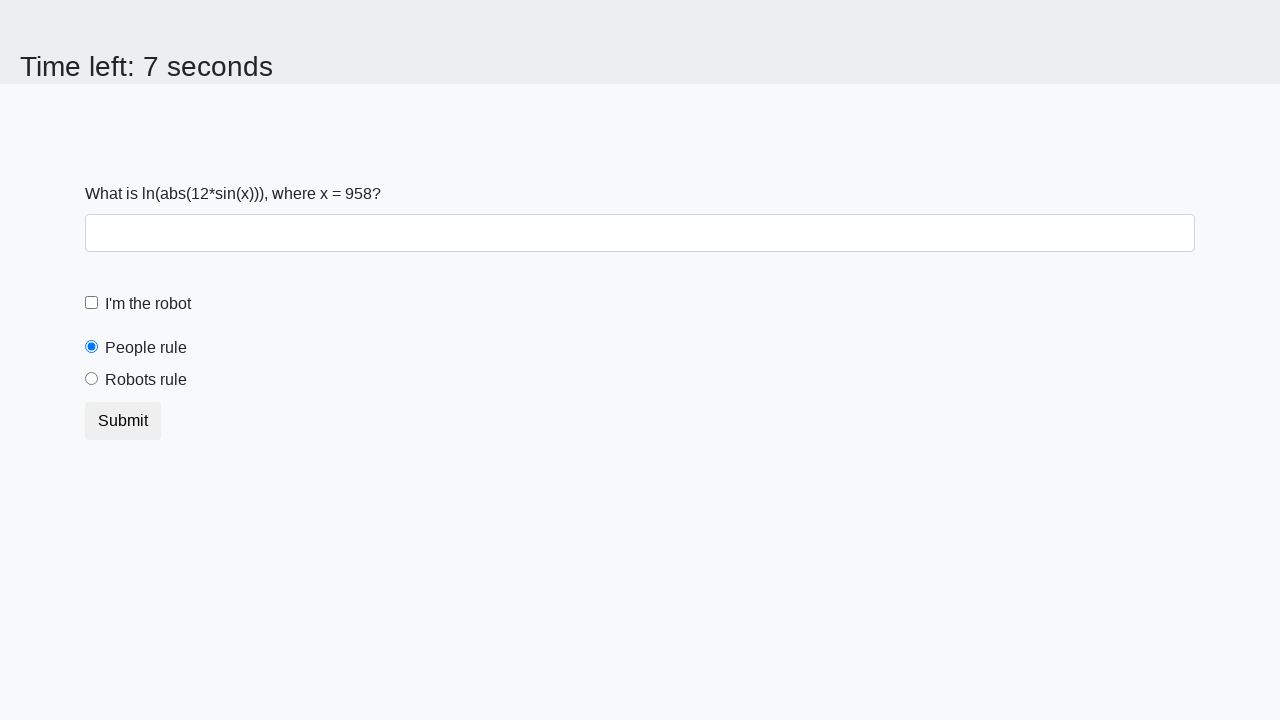

Located the x value element on the page
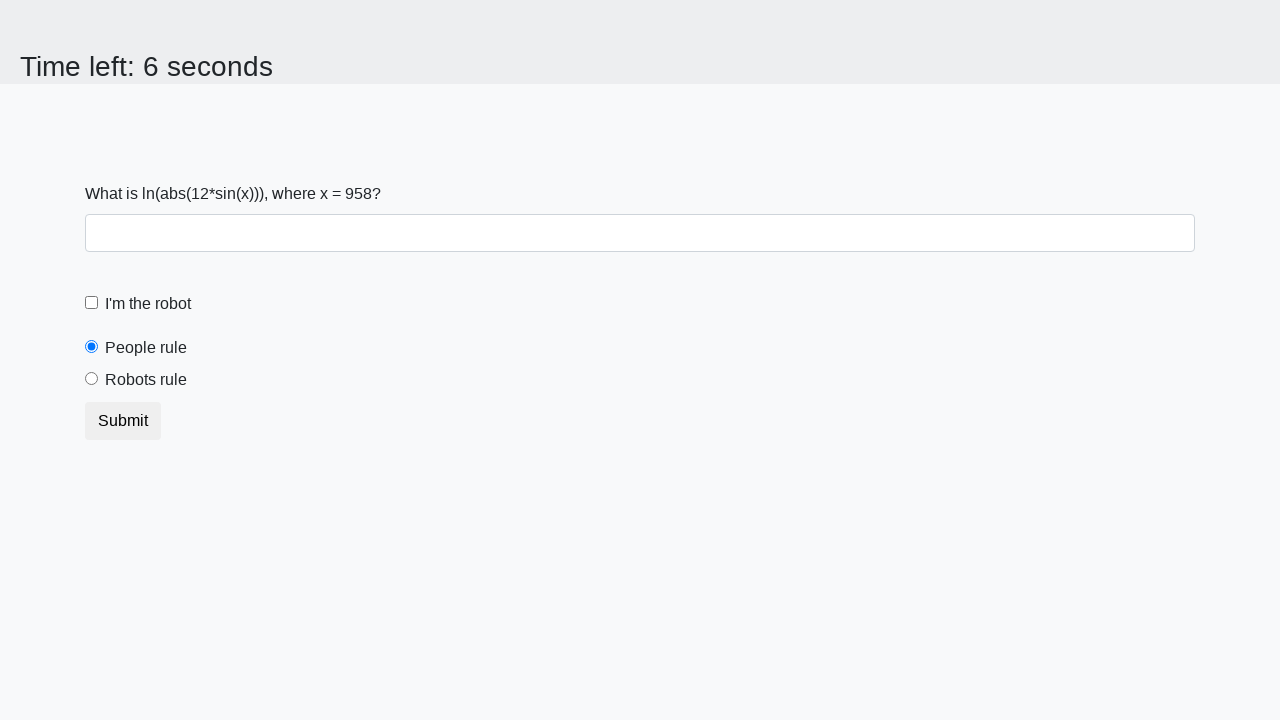

Extracted x value from the page: 958
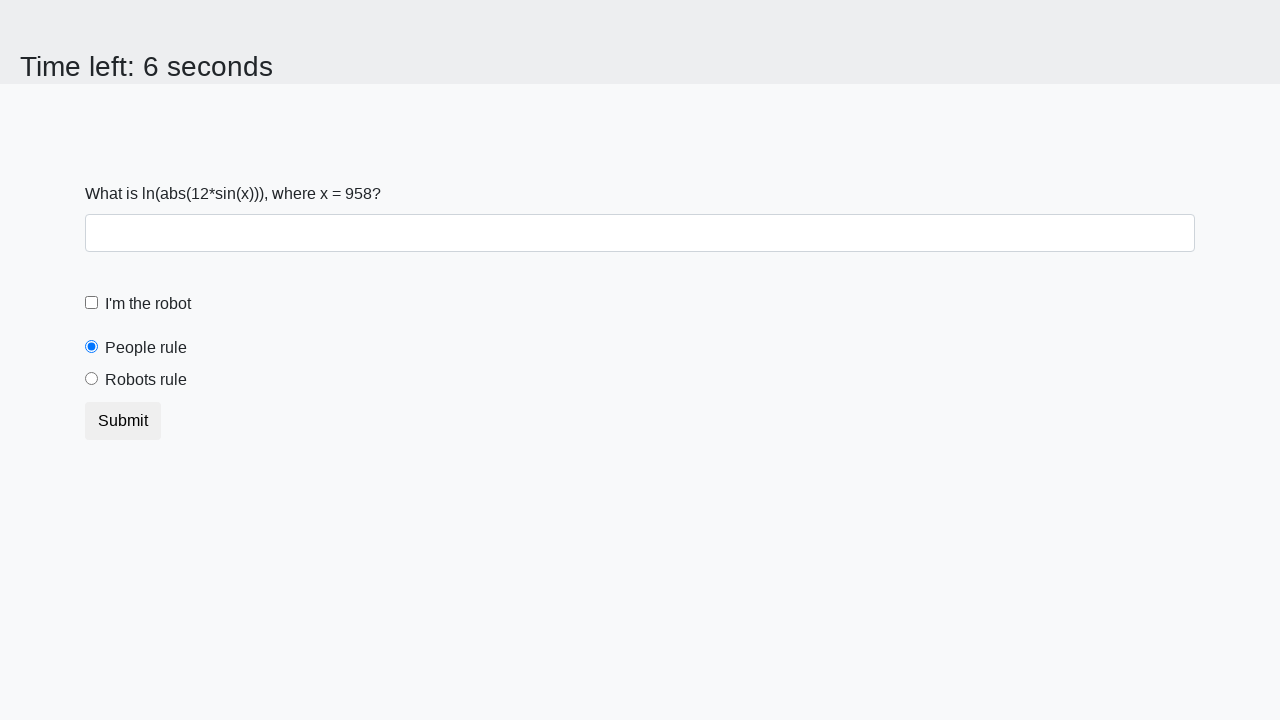

Calculated result using mathematical expression: 0.7958456435145973
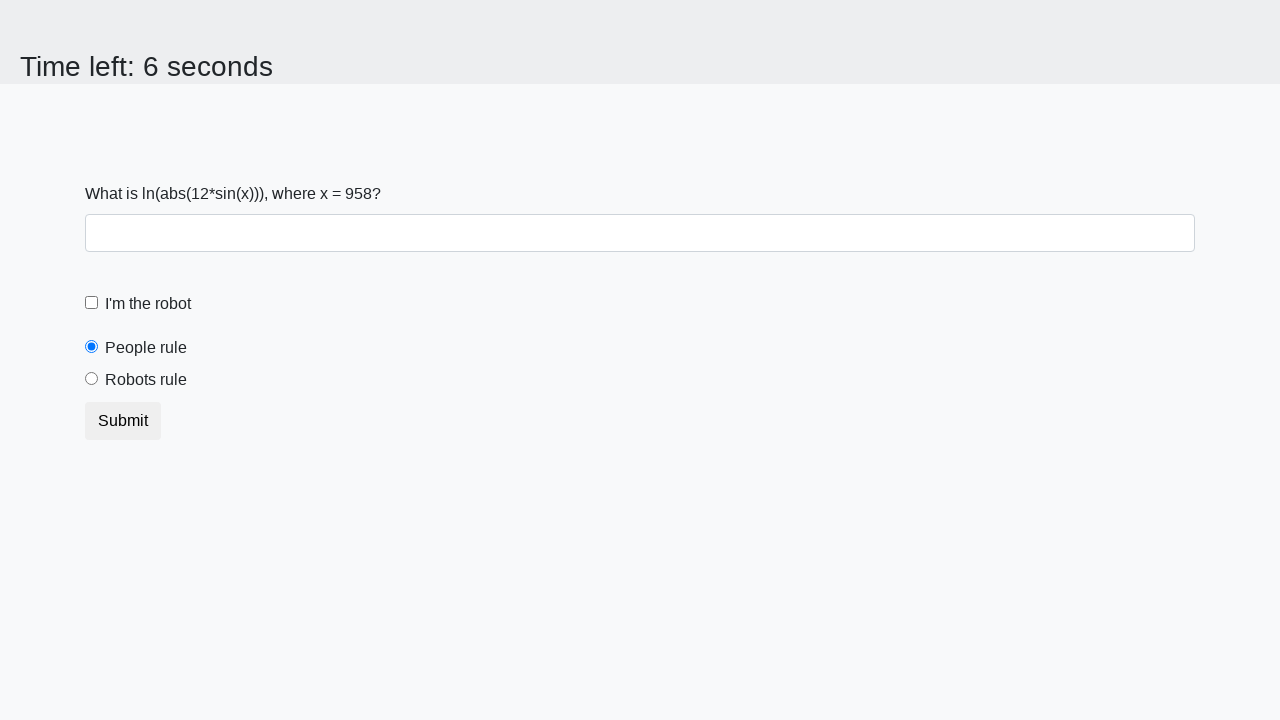

Filled answer field with calculated value: 0.7958456435145973 on #answer.form-control
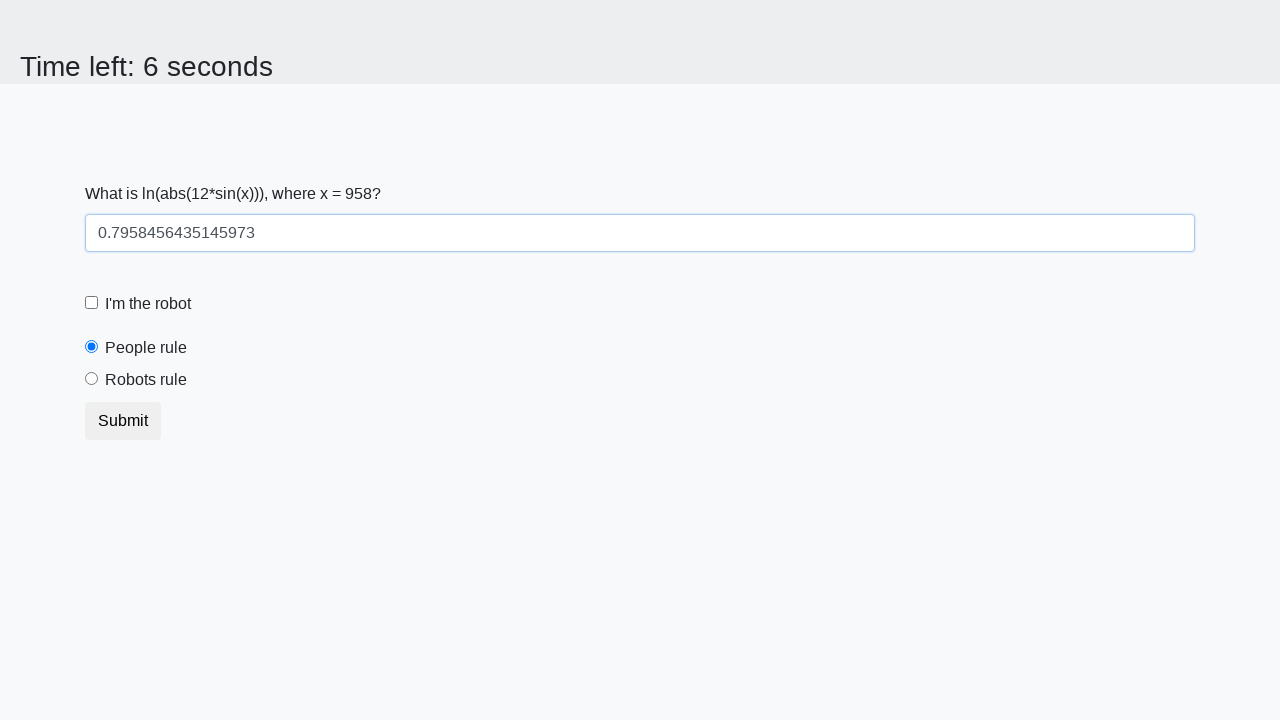

Clicked checkbox for robot verification at (148, 304) on [for='robotCheckbox']
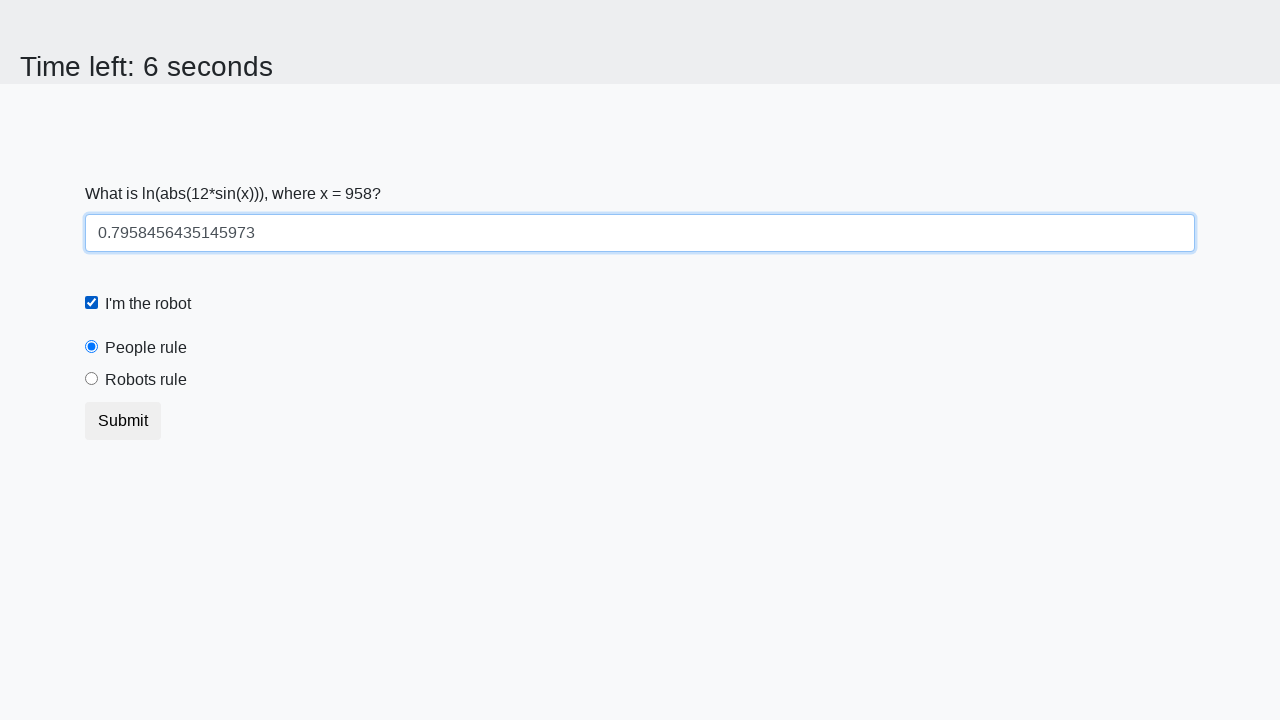

Selected radio button for robots rule at (146, 380) on [for='robotsRule']
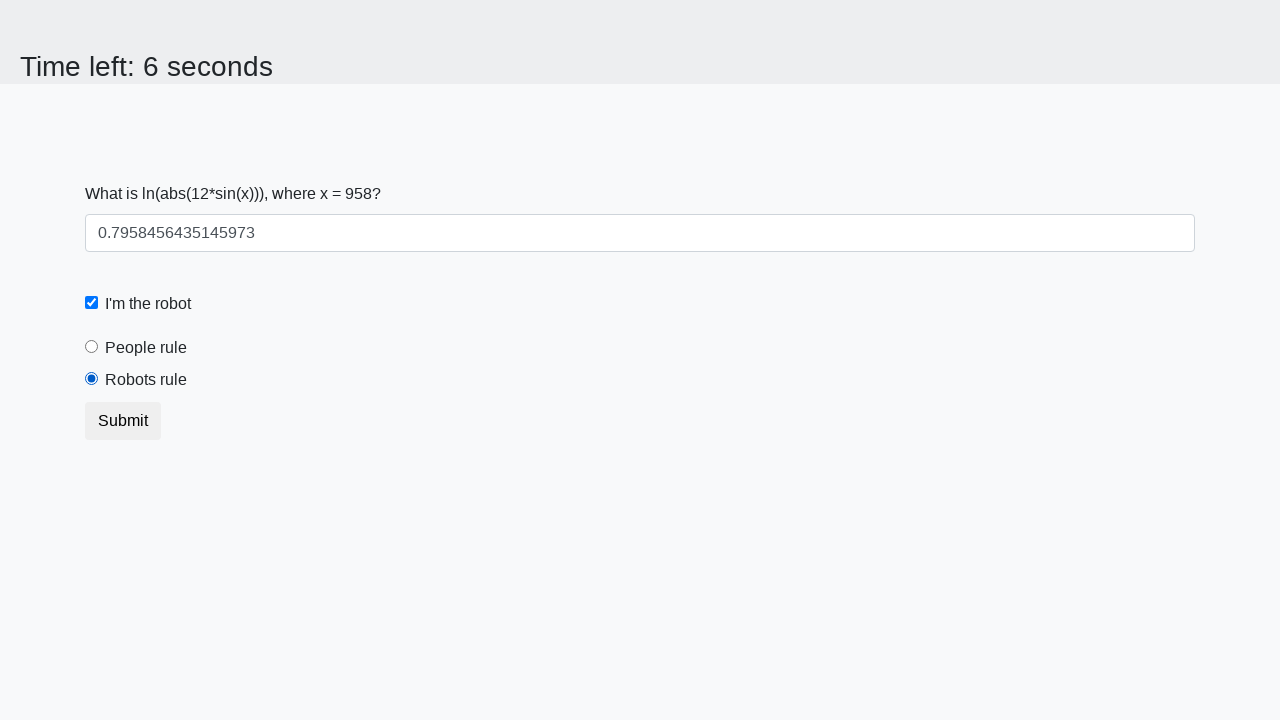

Clicked submit button to submit the form at (123, 421) on button.btn
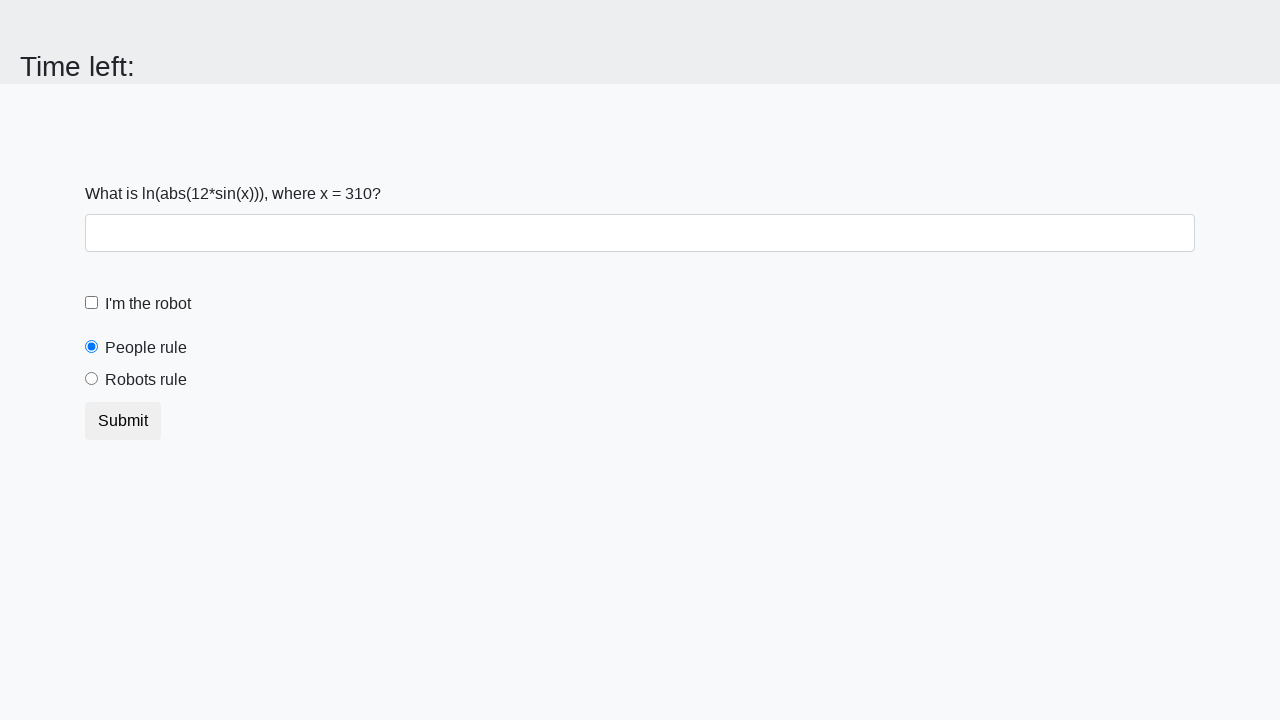

Waited 2 seconds to see the result
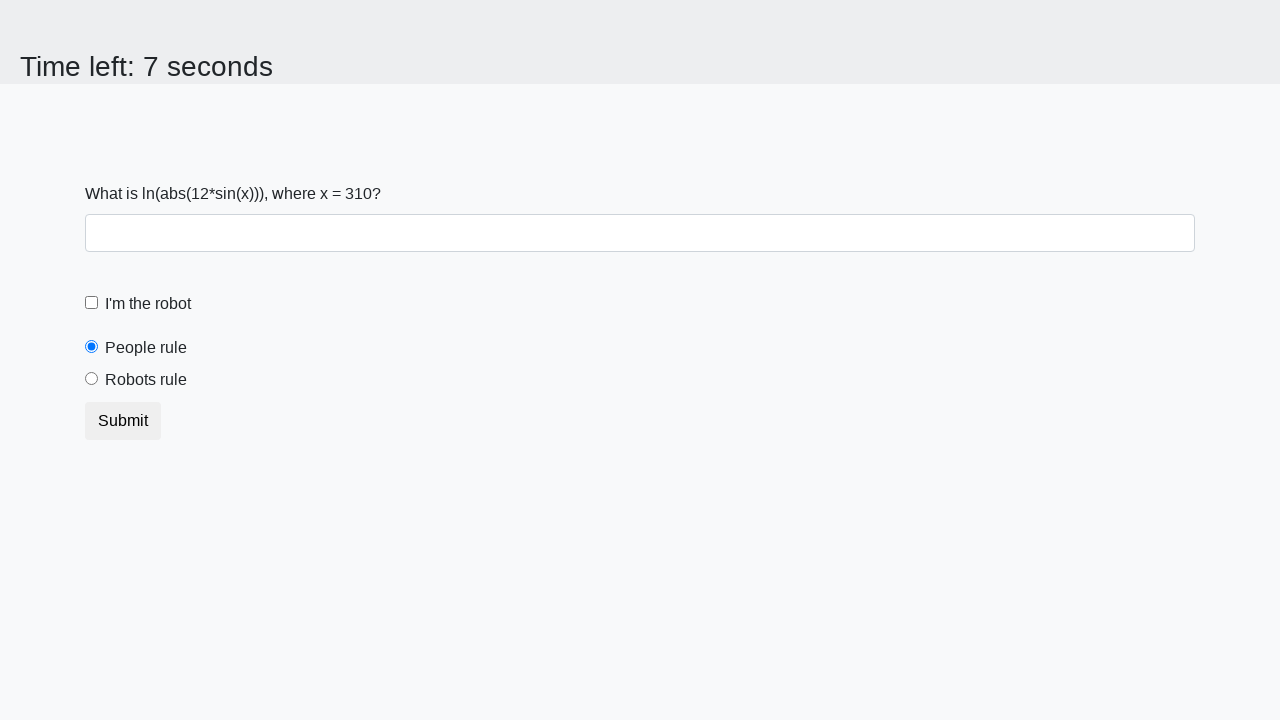

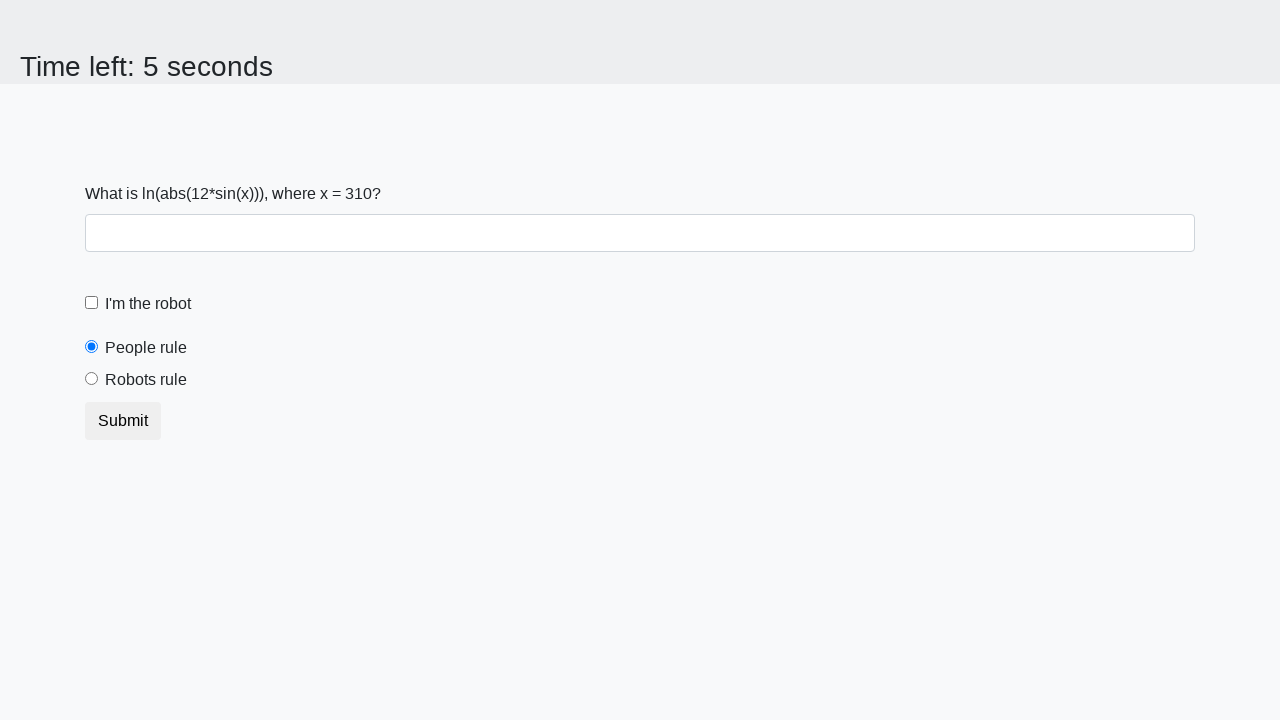